Tests JavaScript alert handling by triggering confirmation dialogs and both accepting and dismissing them

Starting URL: https://the-internet.herokuapp.com/javascript_alerts

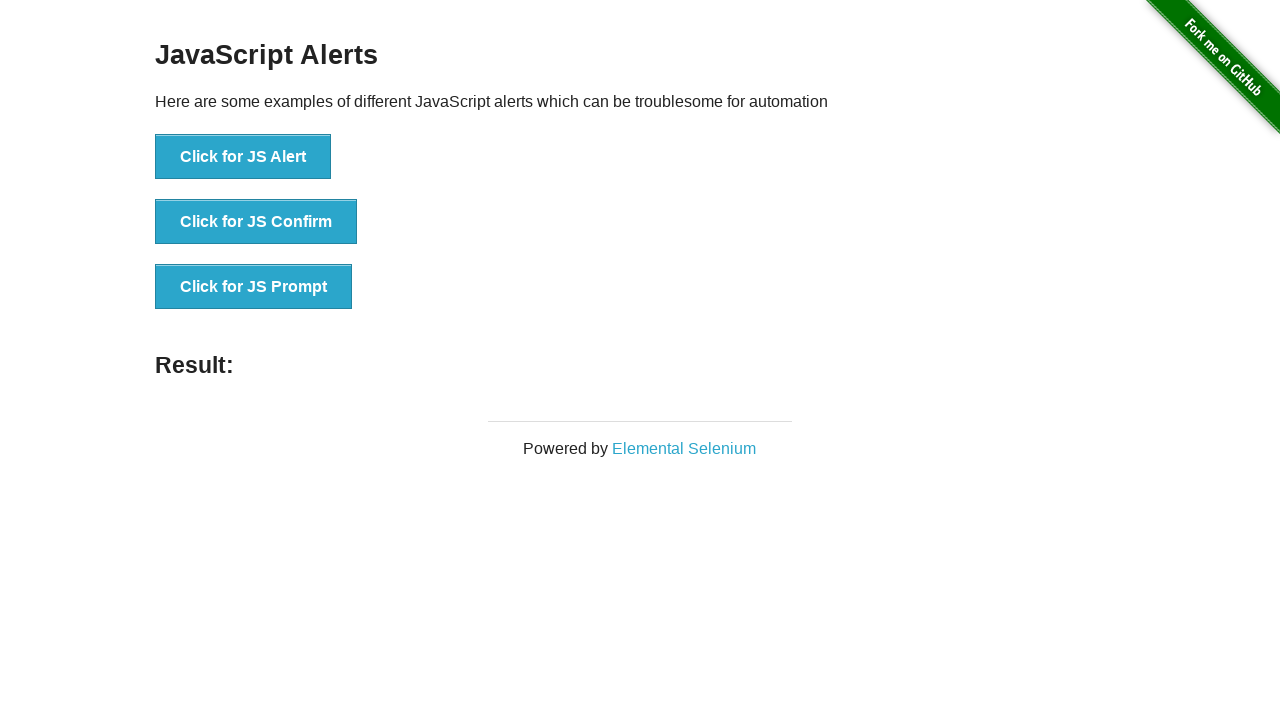

Clicked button to trigger JS Confirm dialog at (256, 222) on xpath=//button[normalize-space()='Click for JS Confirm']
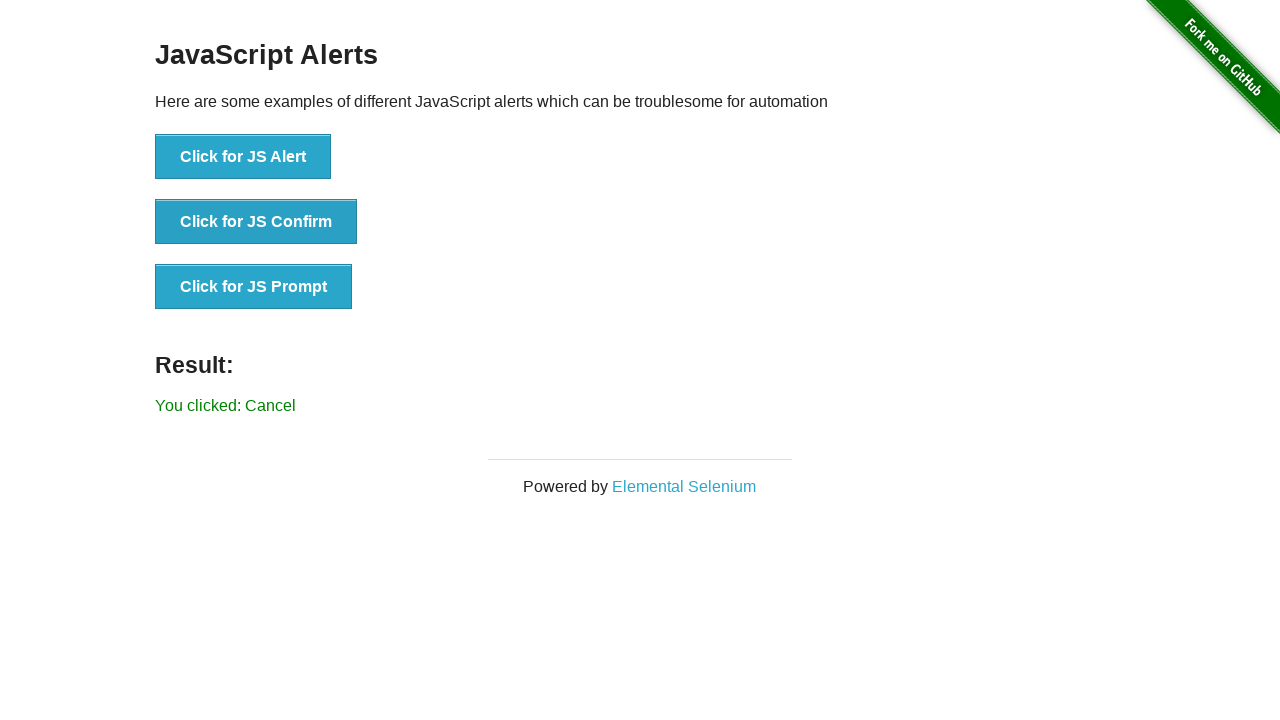

Set up dialog handler to accept confirmation
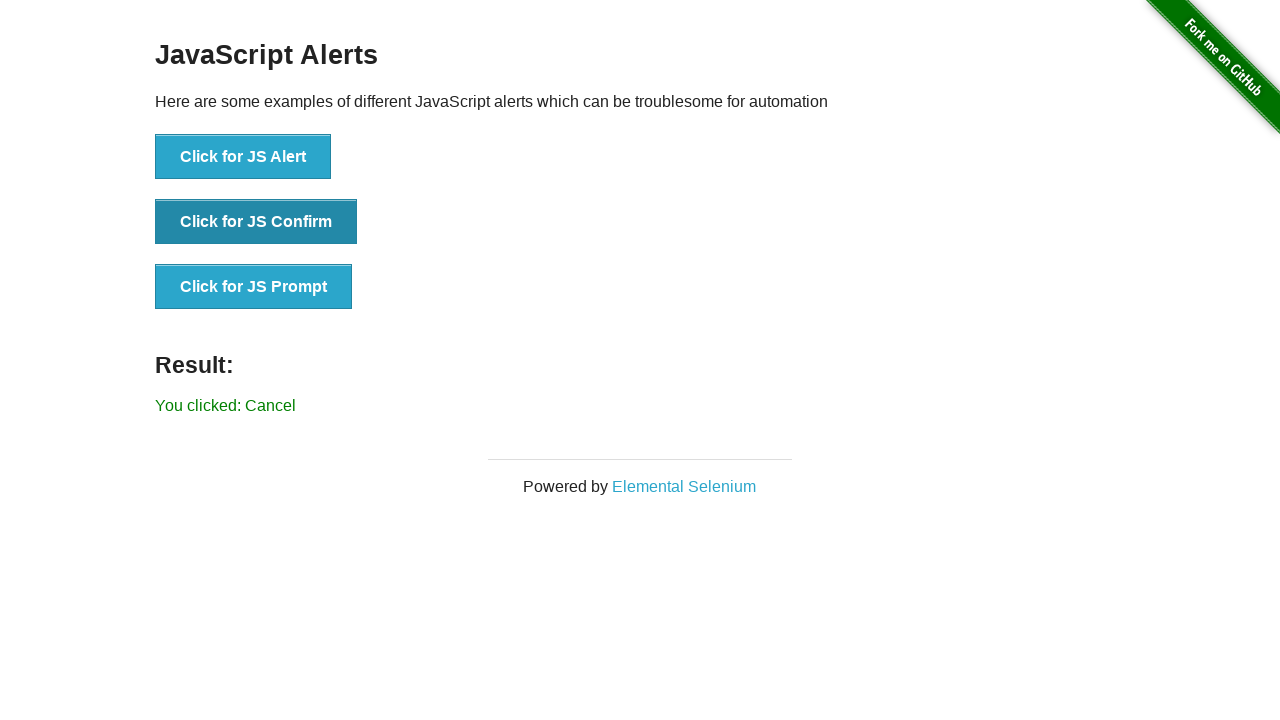

Waited for dialog to be handled
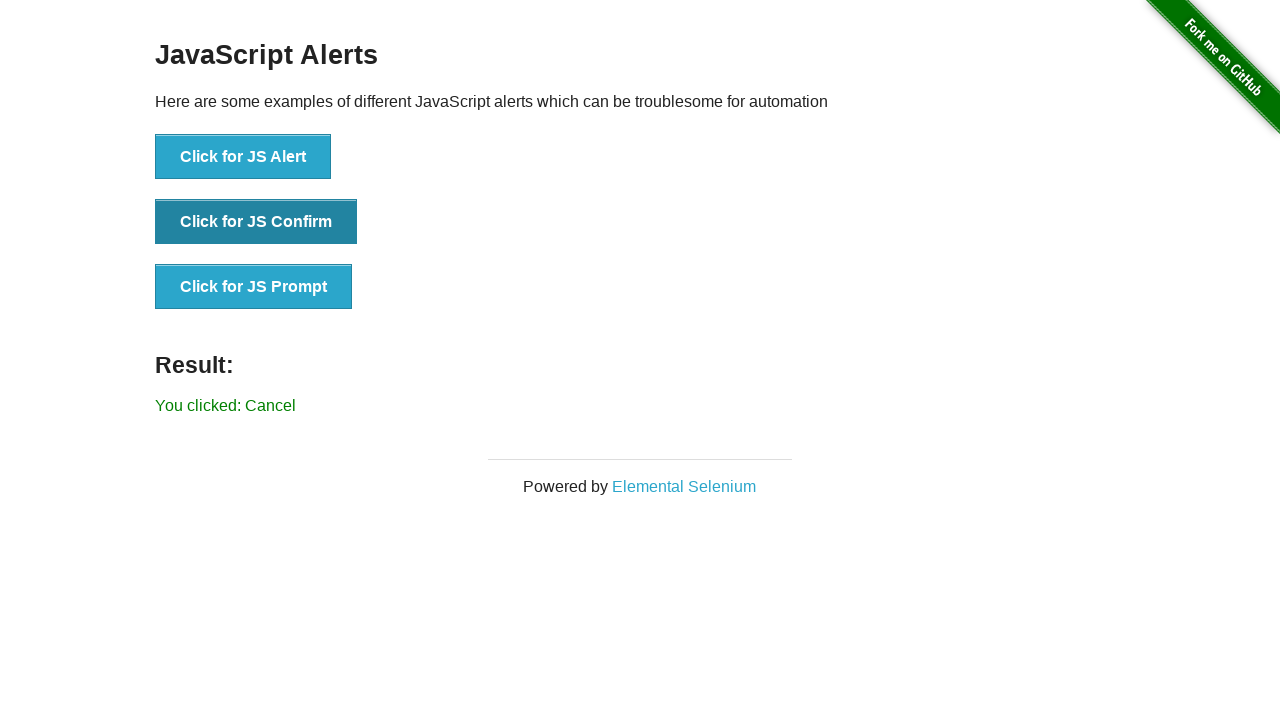

Clicked button again to trigger another JS Confirm dialog at (256, 222) on xpath=//button[normalize-space()='Click for JS Confirm']
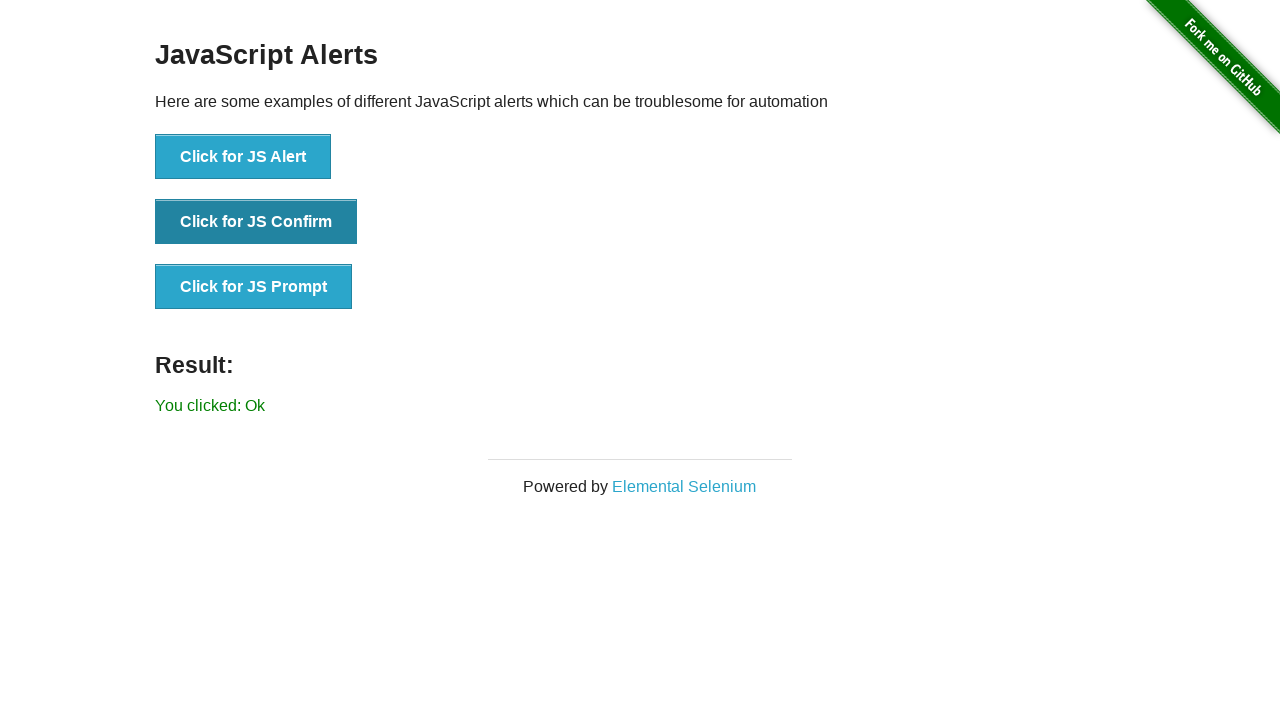

Set up dialog handler to dismiss confirmation
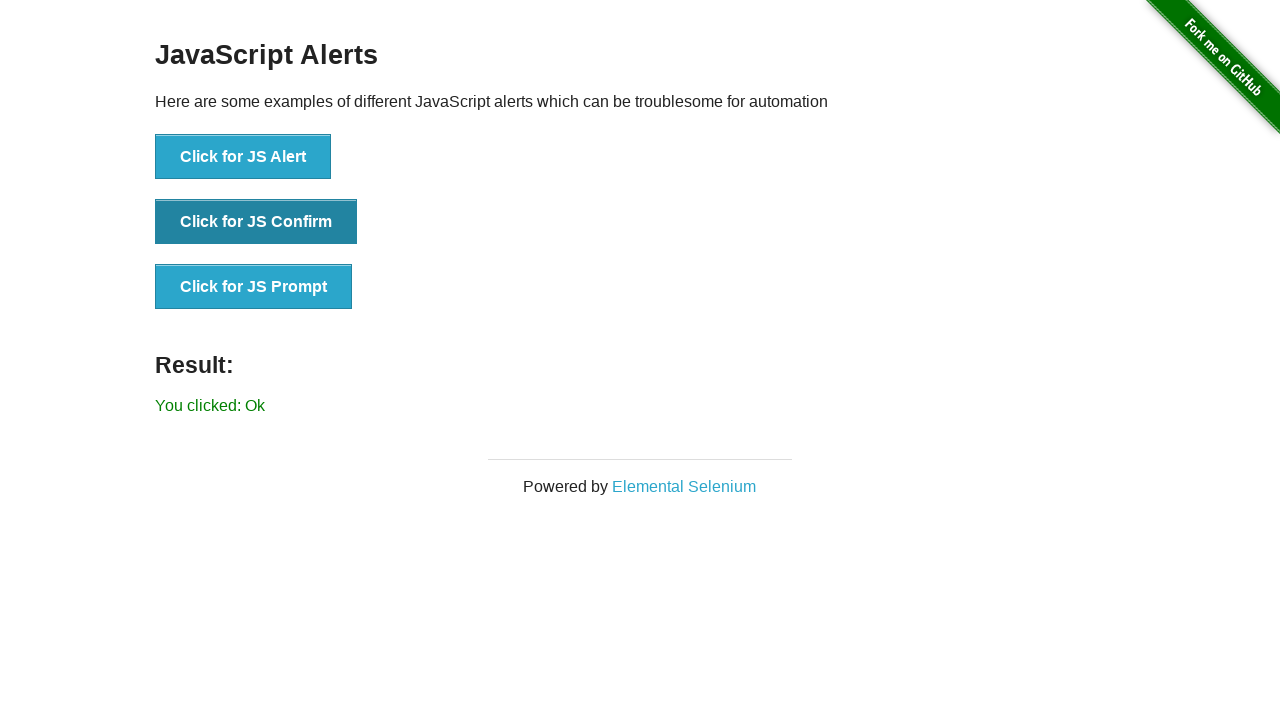

Waited for dialog to be dismissed
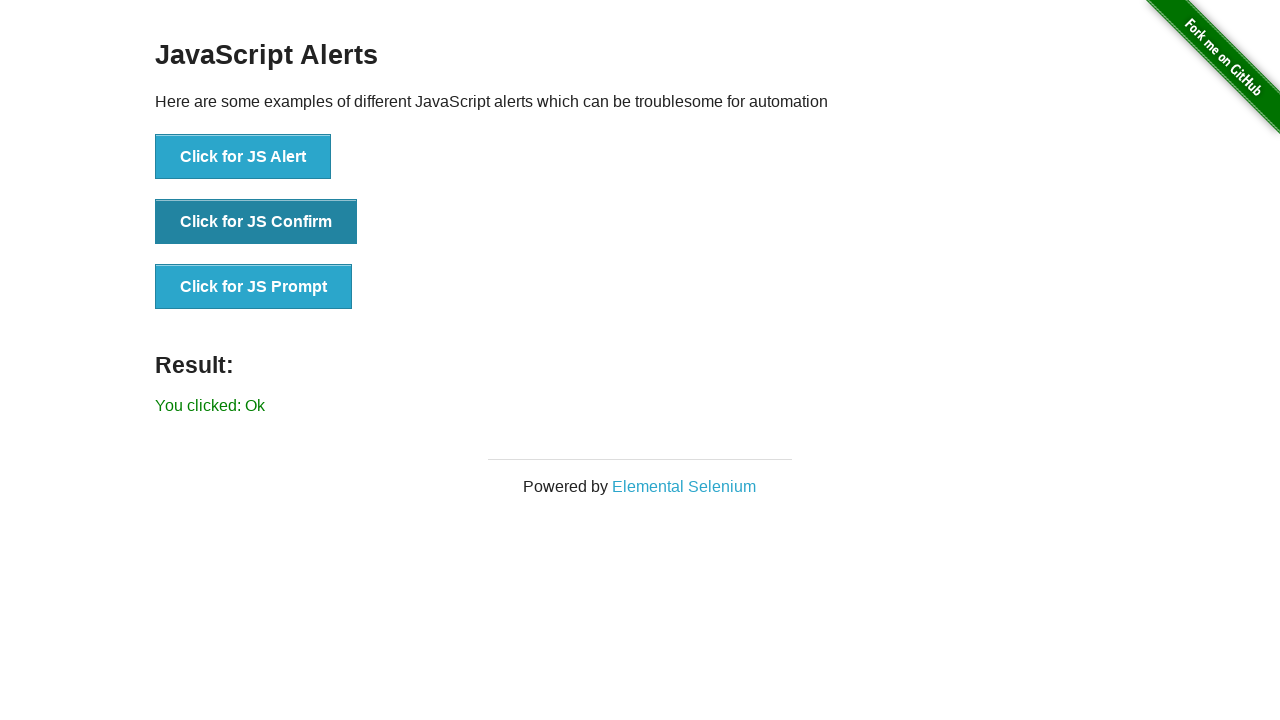

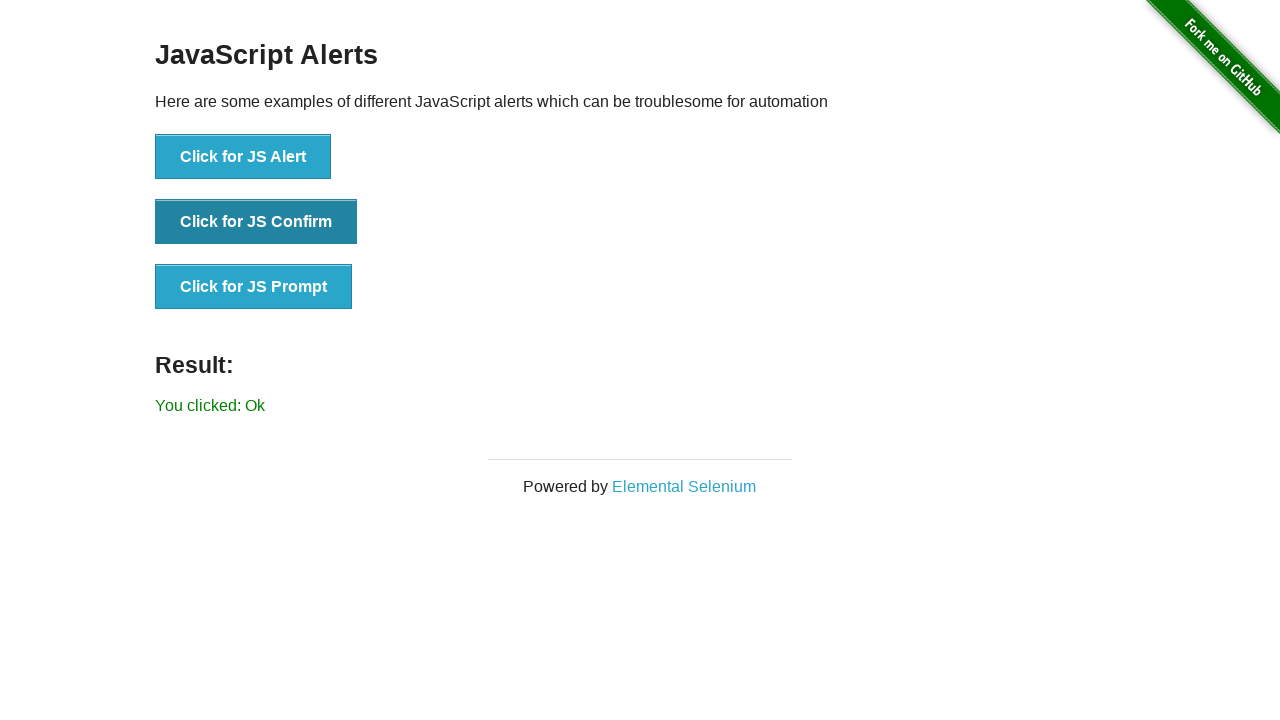